Validates that the logo is displayed on the home page of the PartsSource website

Starting URL: https://www.partsource.ca/

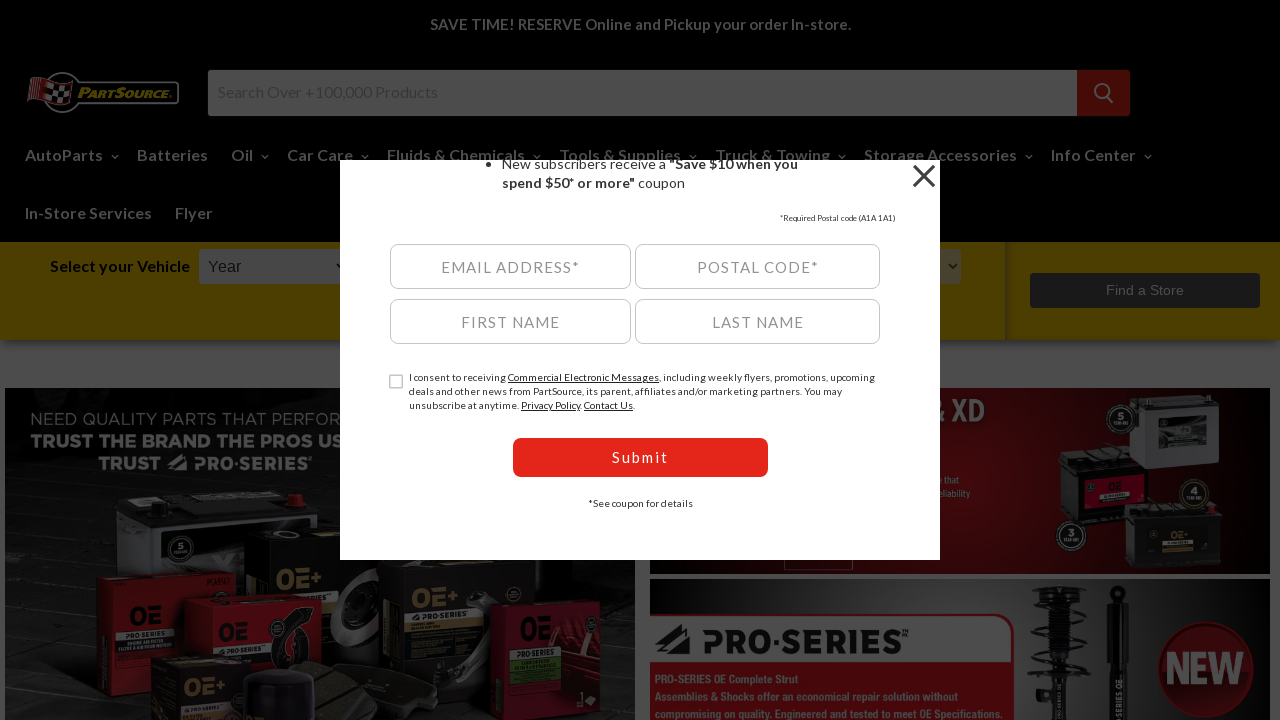

Waited for logo element to be present in DOM
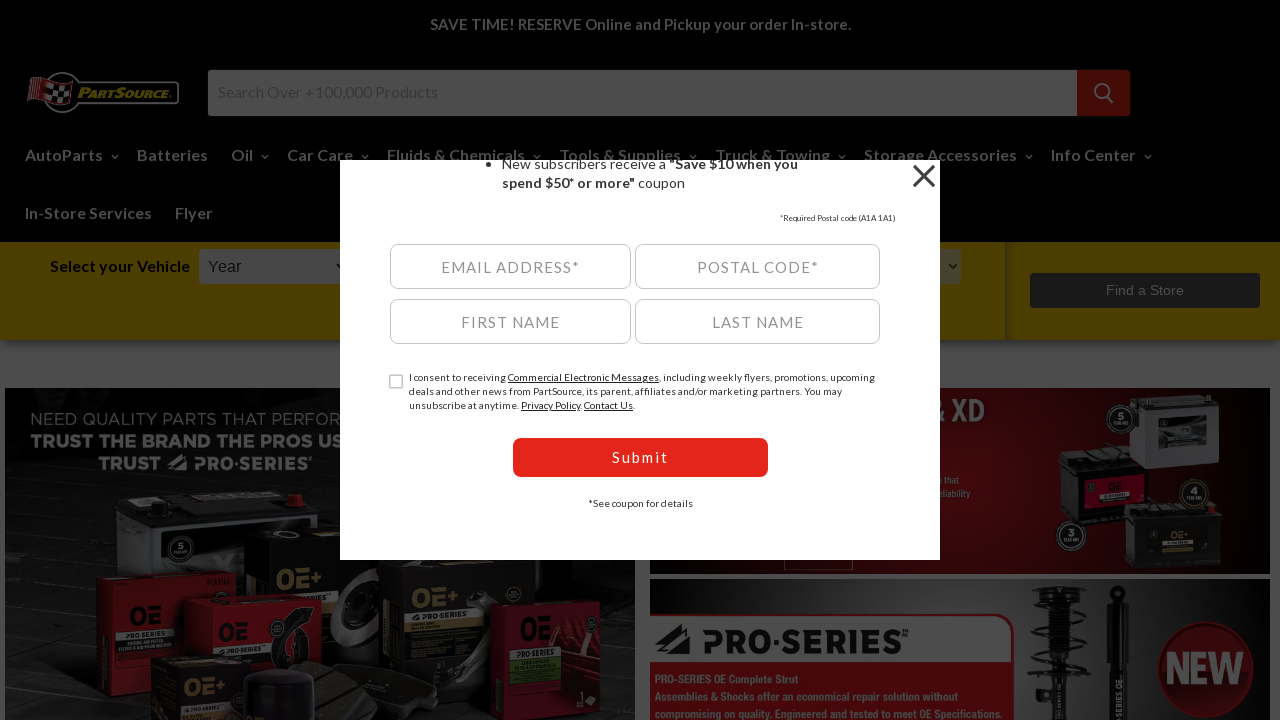

Verified that the PartsSource logo is visible on the home page
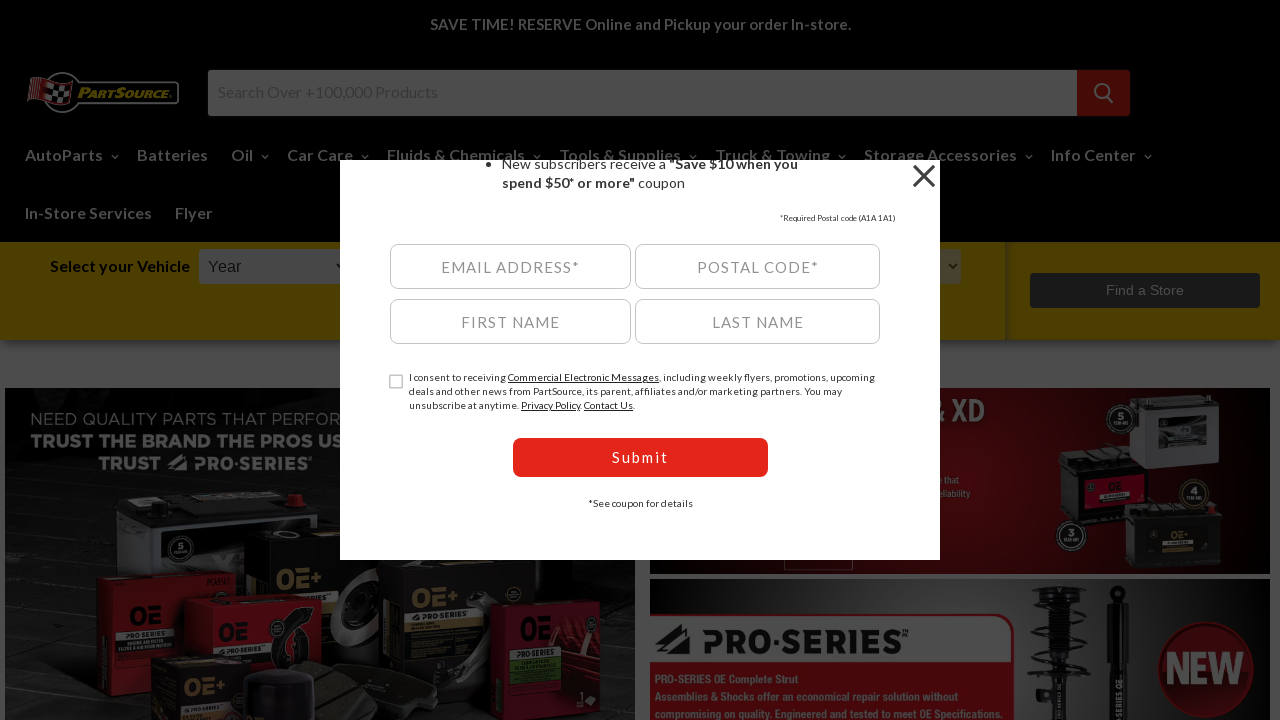

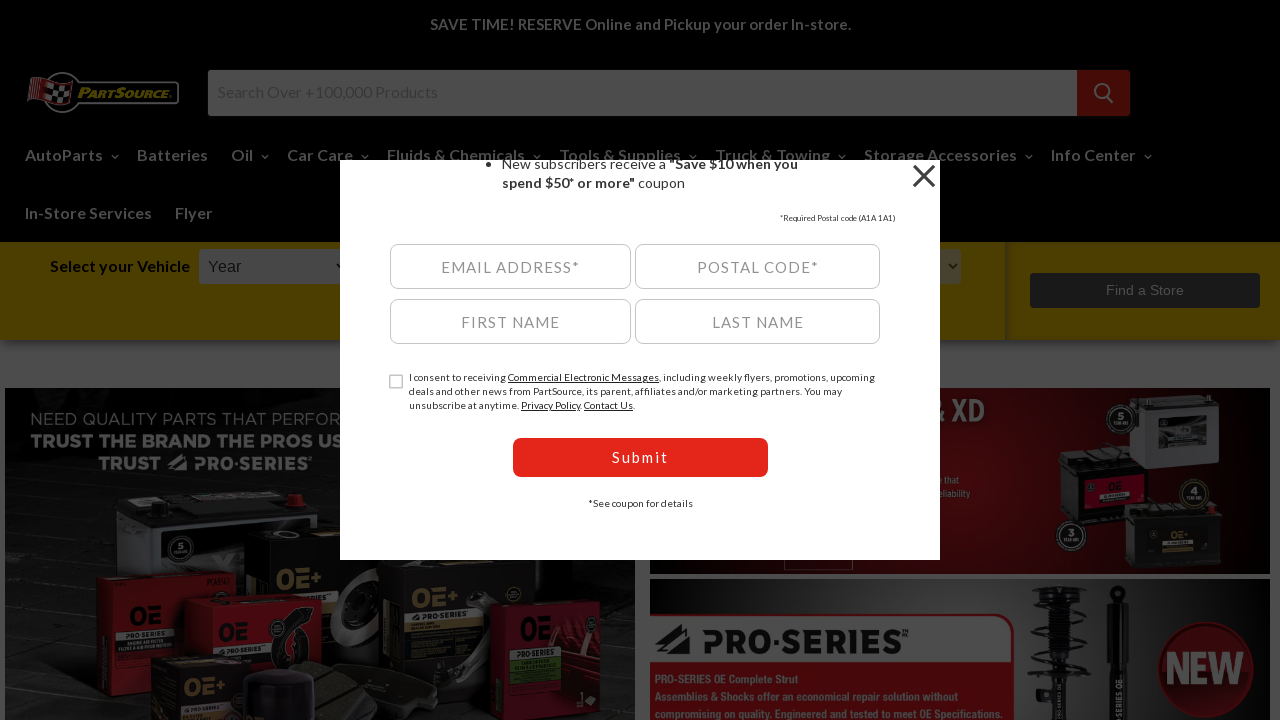